Opens the Broken Links - Images section from the elements menu to verify navigation works correctly.

Starting URL: https://demoqa.com/elements

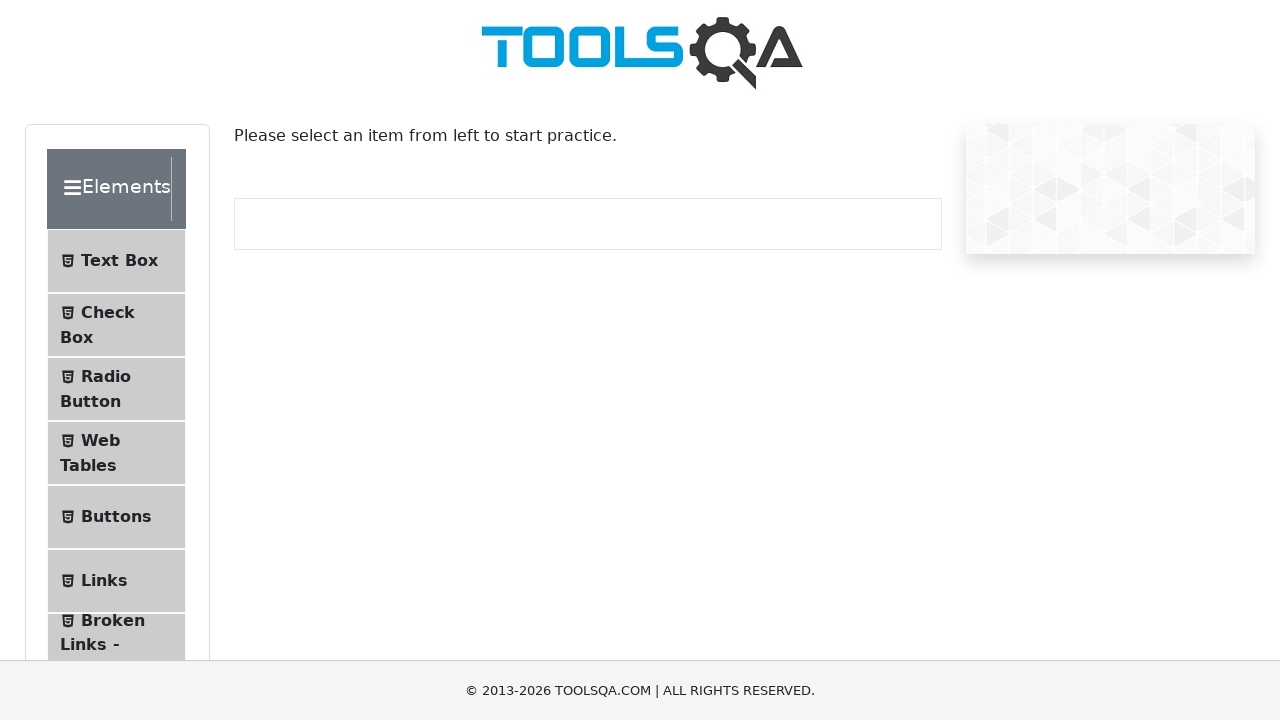

Clicked on 'Broken Links - Images' menu item at (113, 620) on internal:text="Broken Links - Images"i
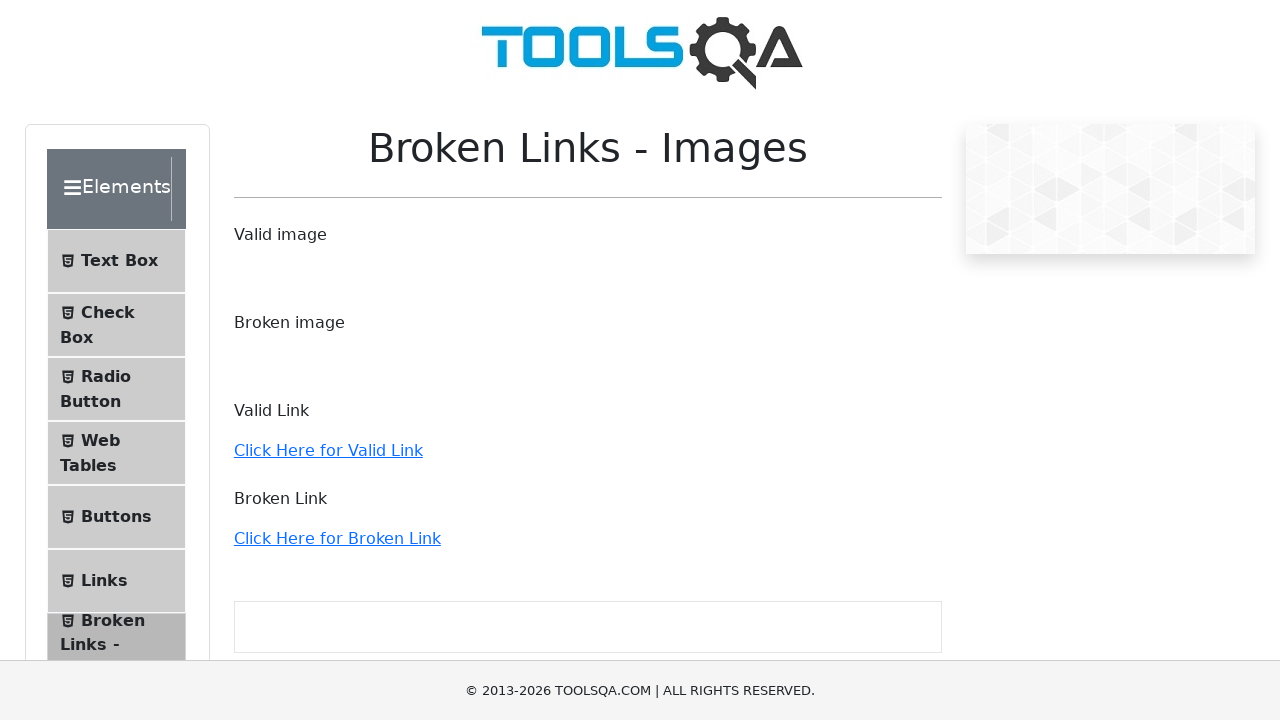

Broken Links - Images page loaded successfully
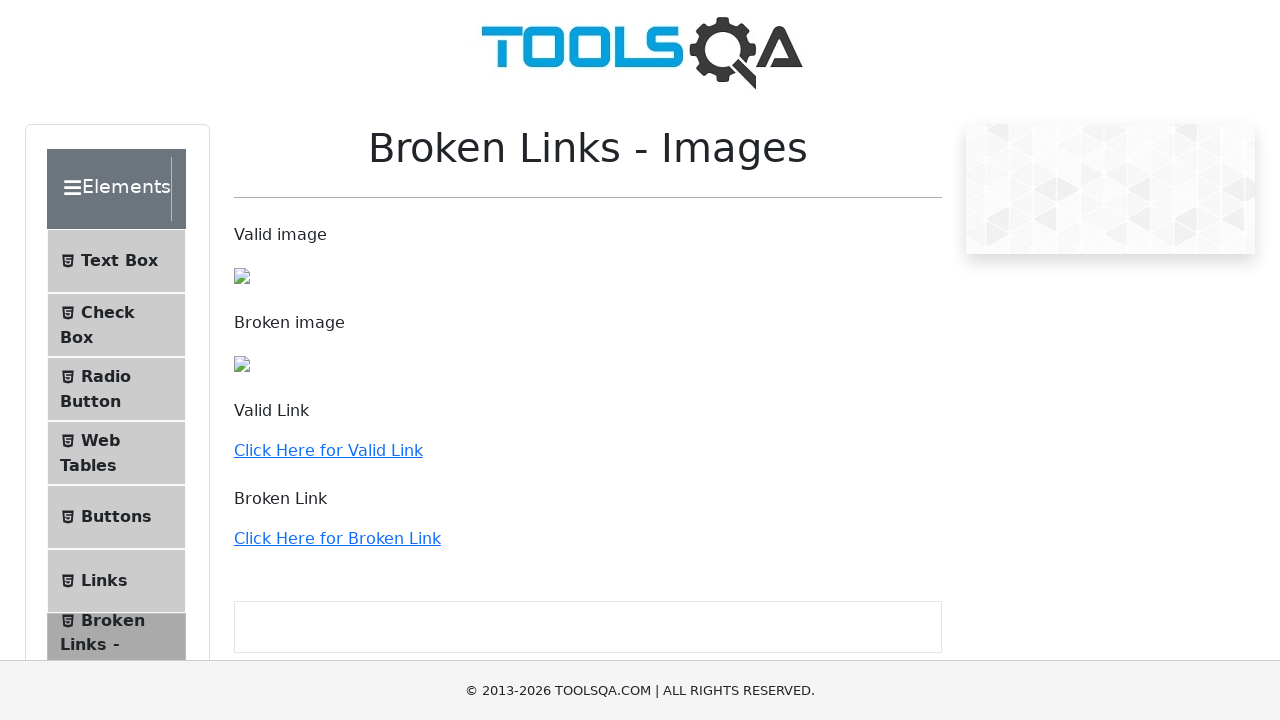

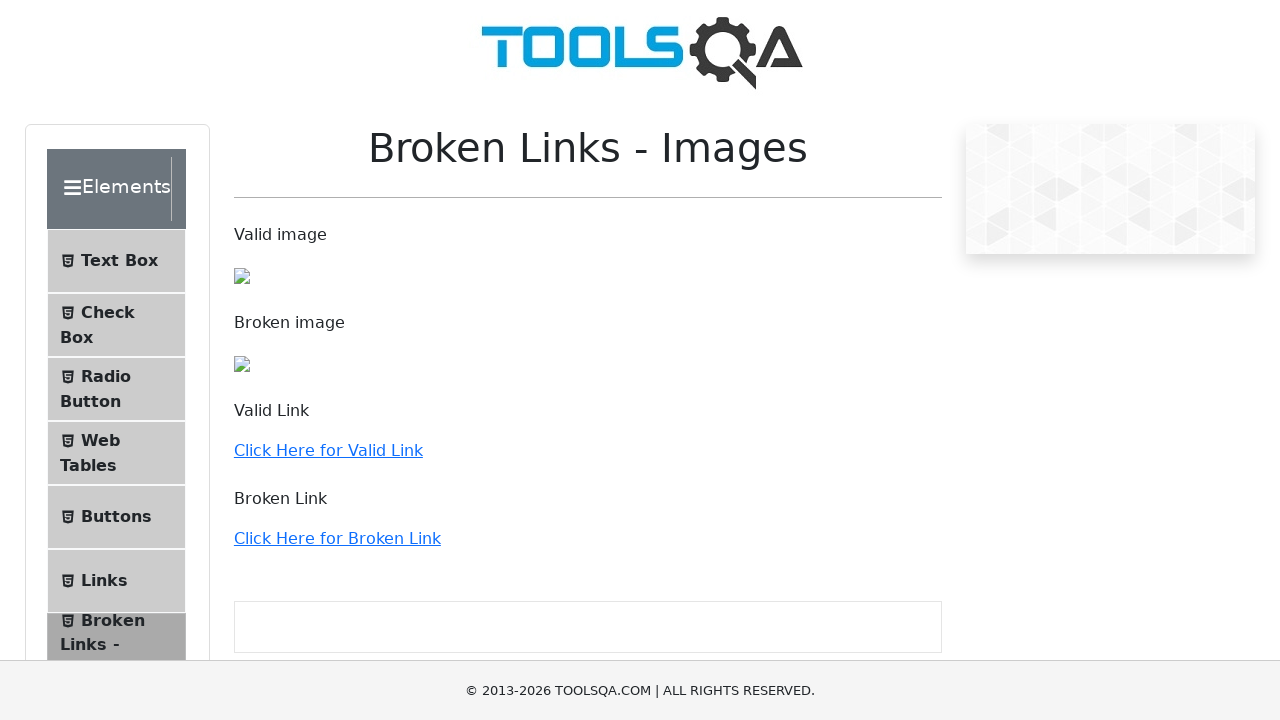